Tests partial link text locator by finding and clicking a link containing partial text

Starting URL: http://omayo.blogspot.com

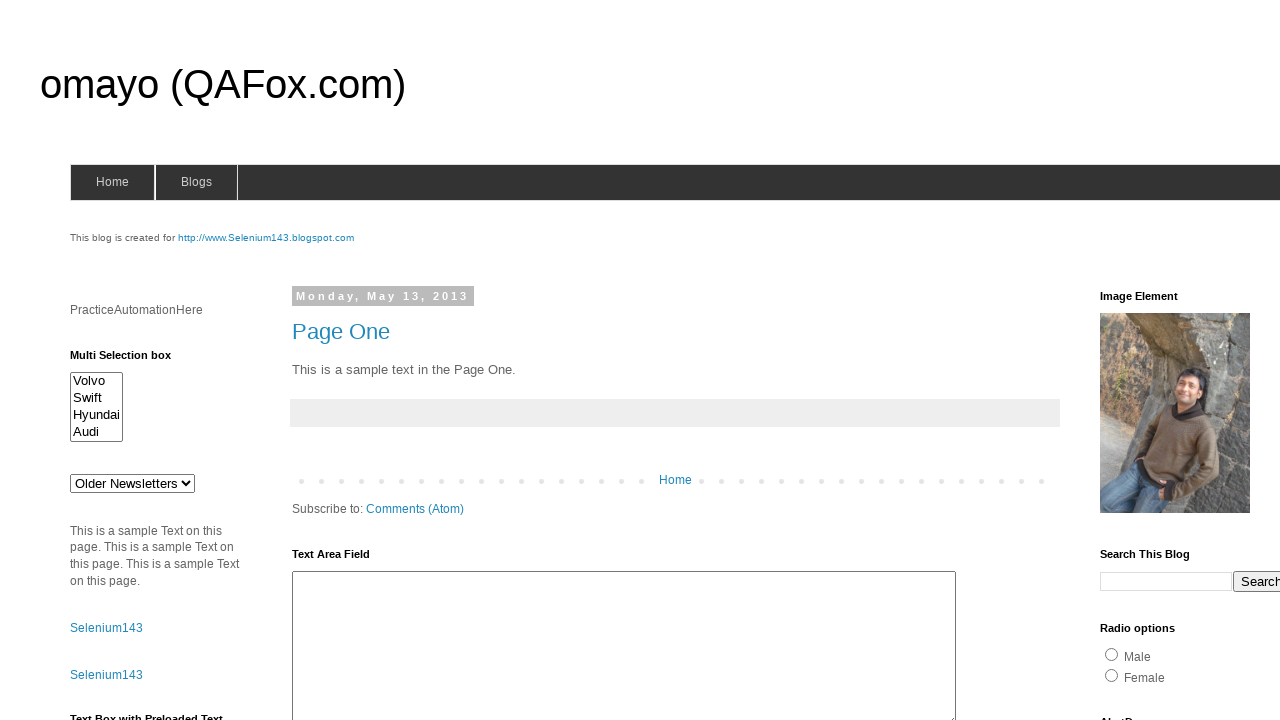

Clicked link containing partial text 'compendiumdev' at (1160, 360) on text=compendiumdev
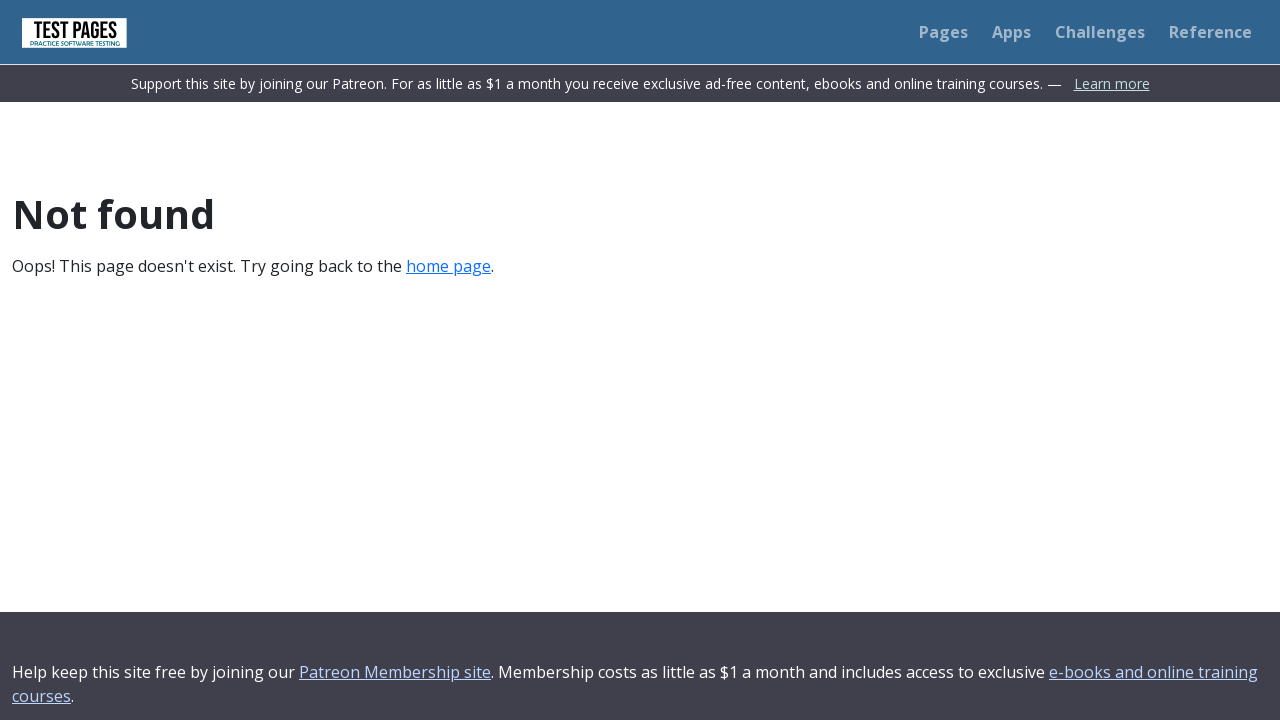

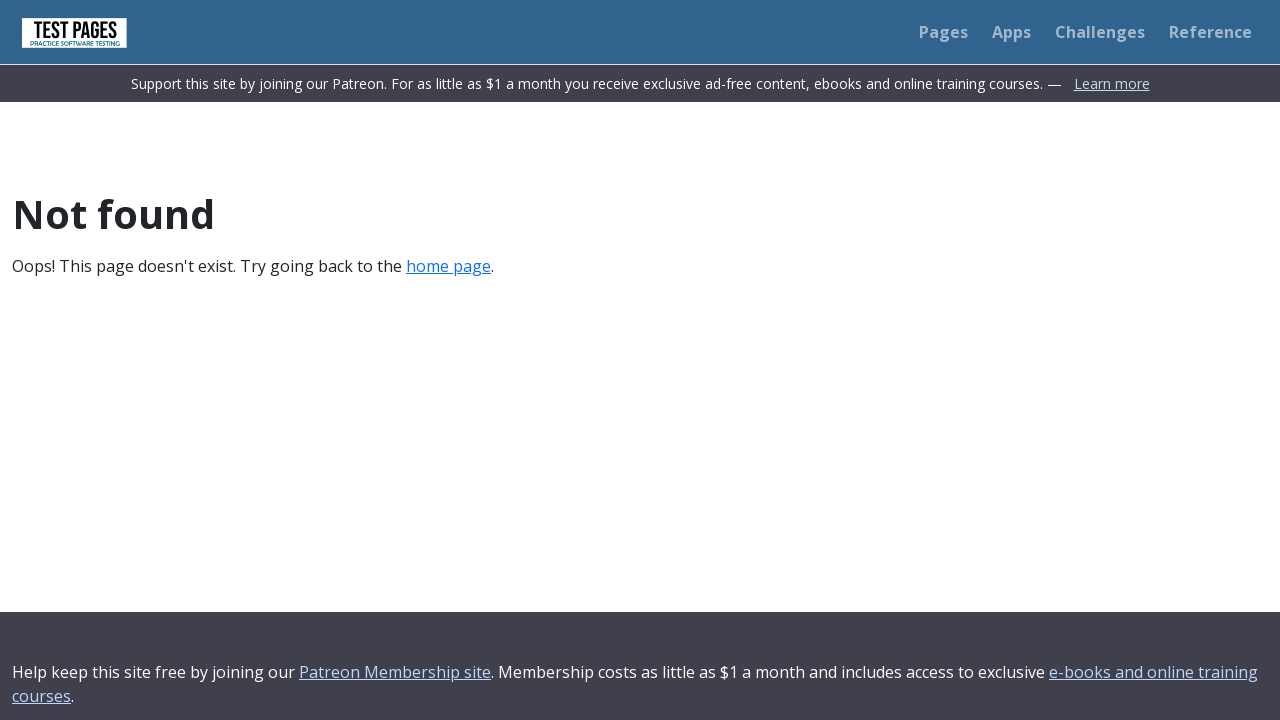